Navigates to Flipkart homepage and verifies the current URL matches the expected homepage URL

Starting URL: https://www.flipkart.com

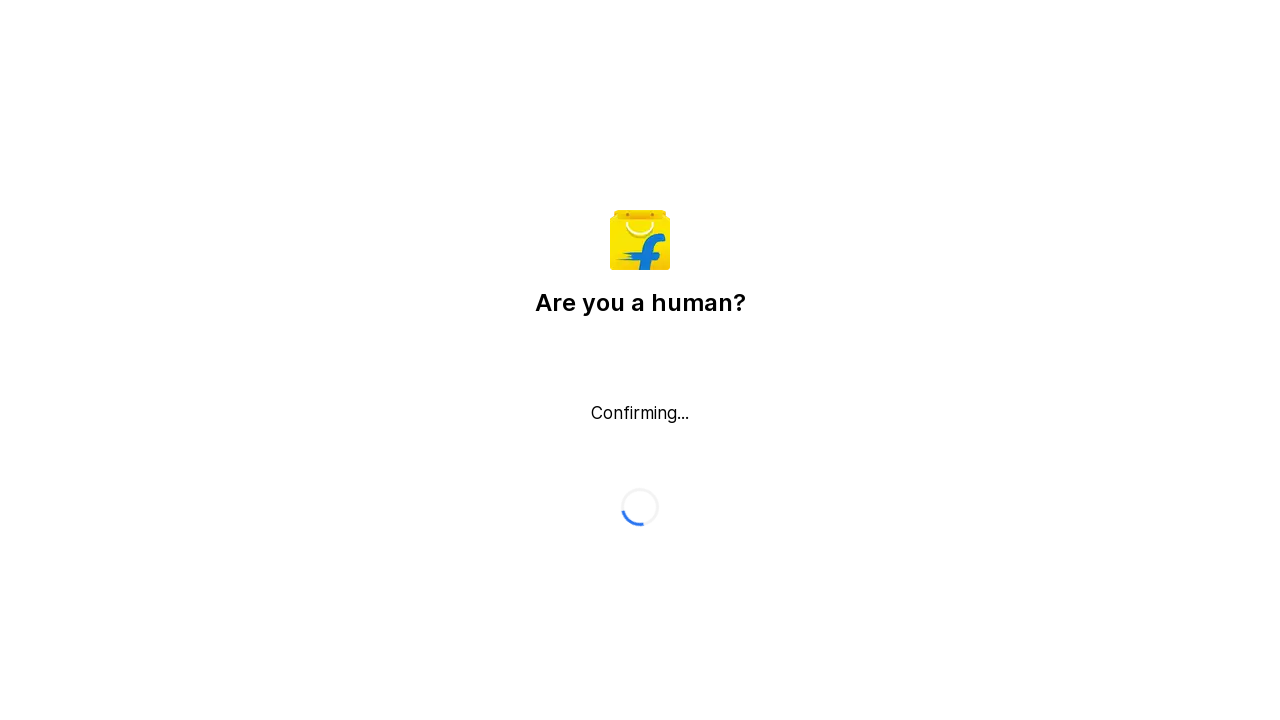

Verified current URL matches Flipkart homepage (https://www.flipkart.com/ or https://www.flipkart.com)
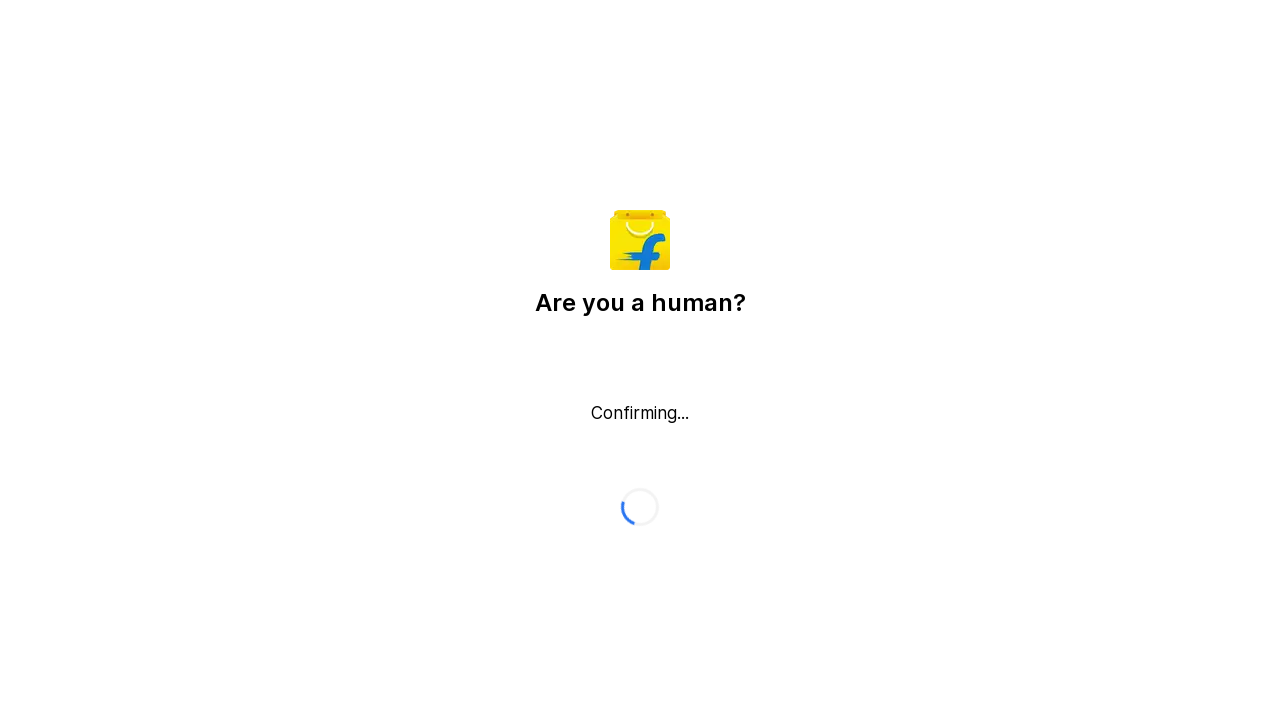

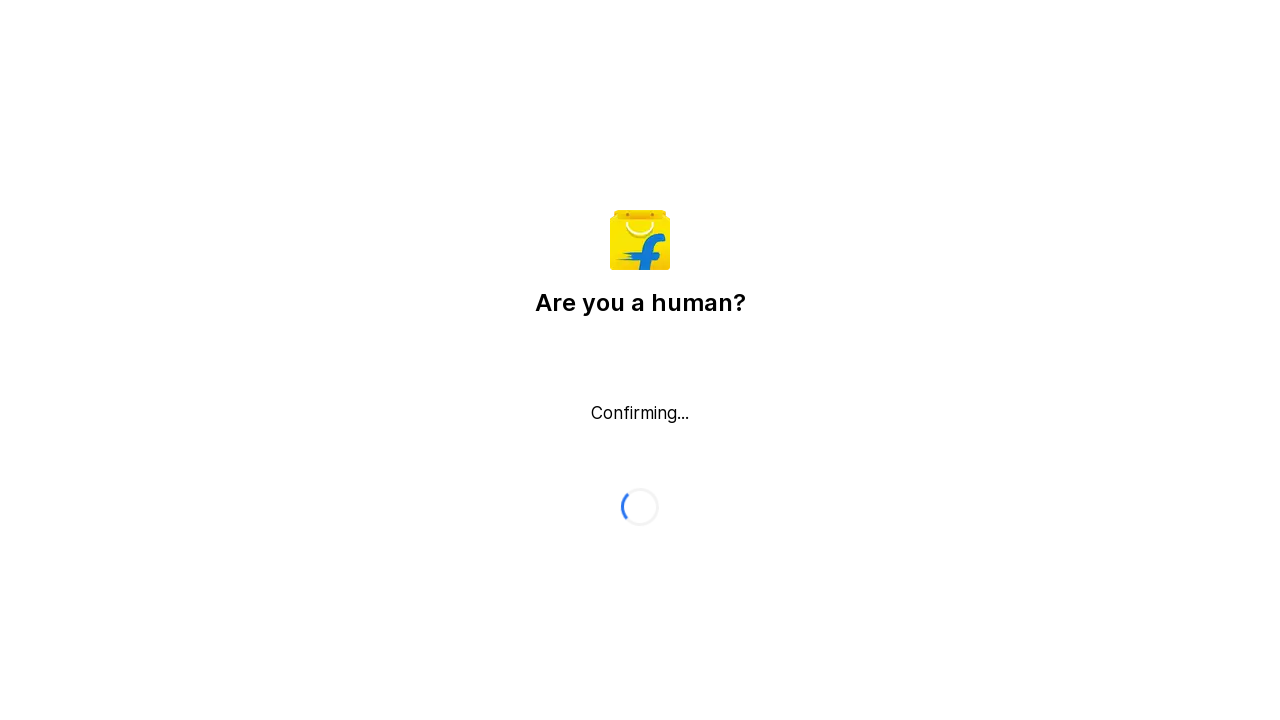